Tests browser navigation methods by navigating to Selenium website, then performing back, forward, and refresh operations to verify navigation functionality.

Starting URL: https://www.selenium.dev

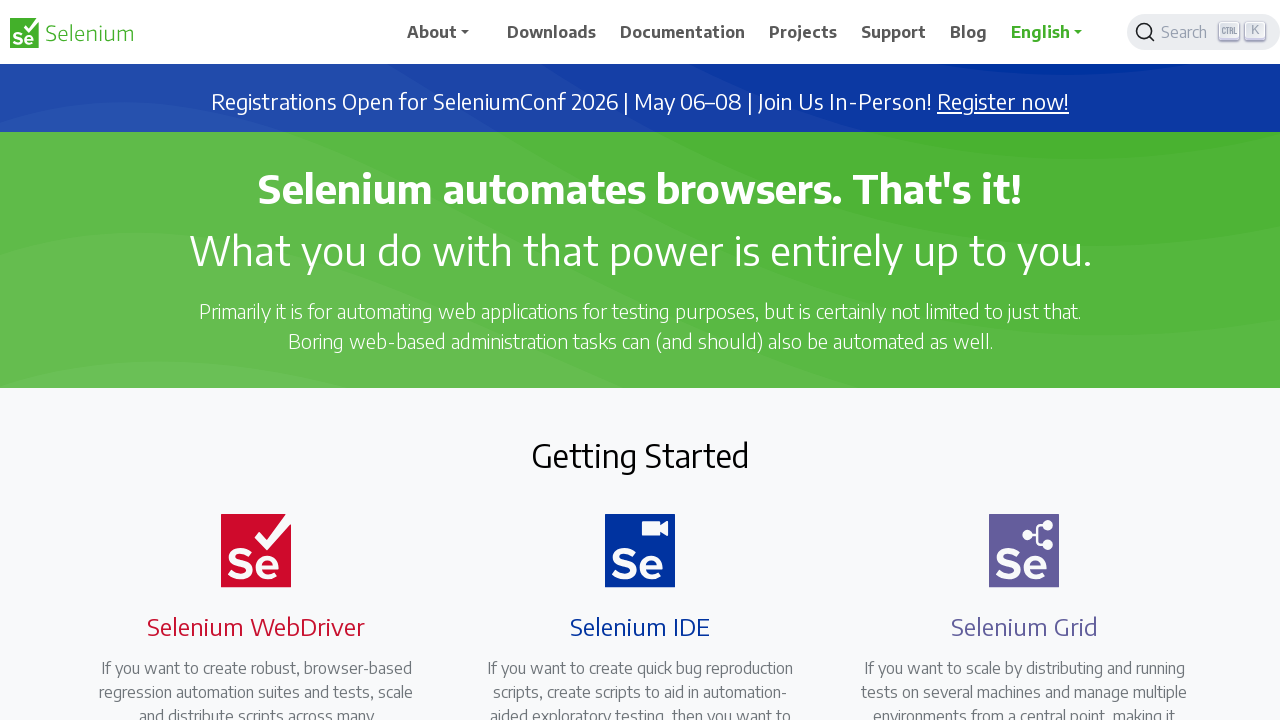

Selenium website loaded and DOM content ready
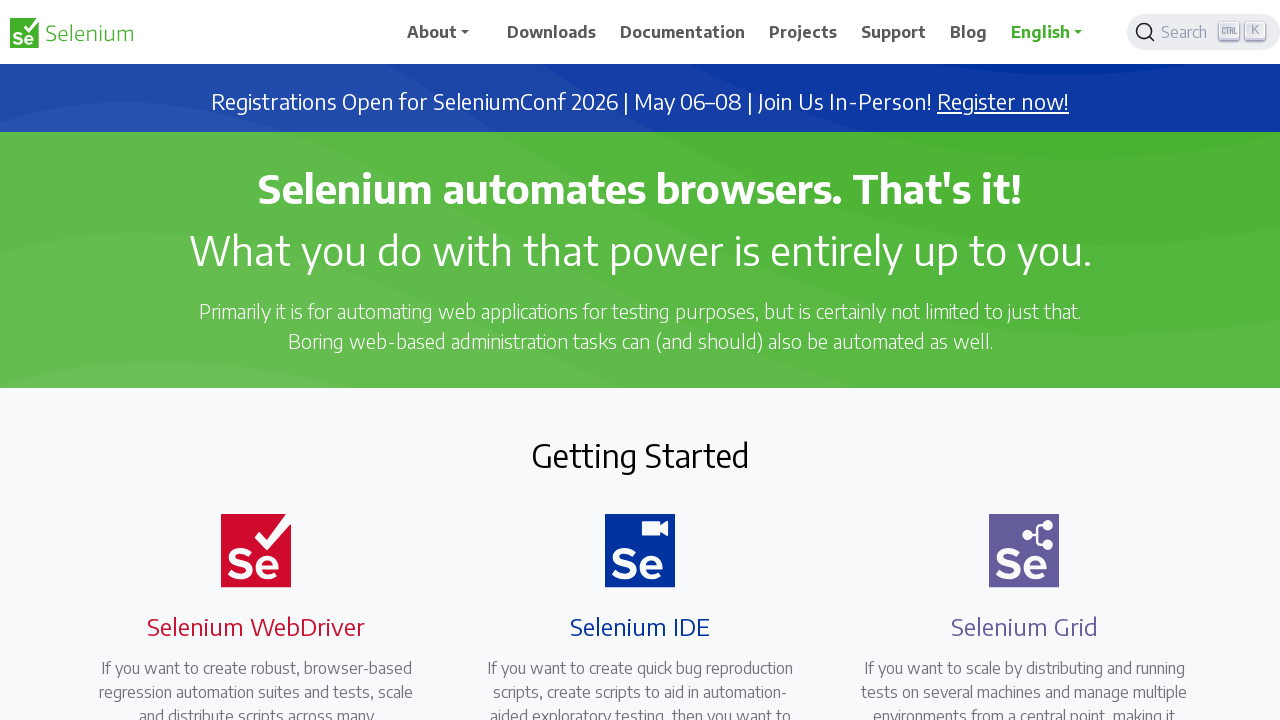

Navigated backward using browser back button
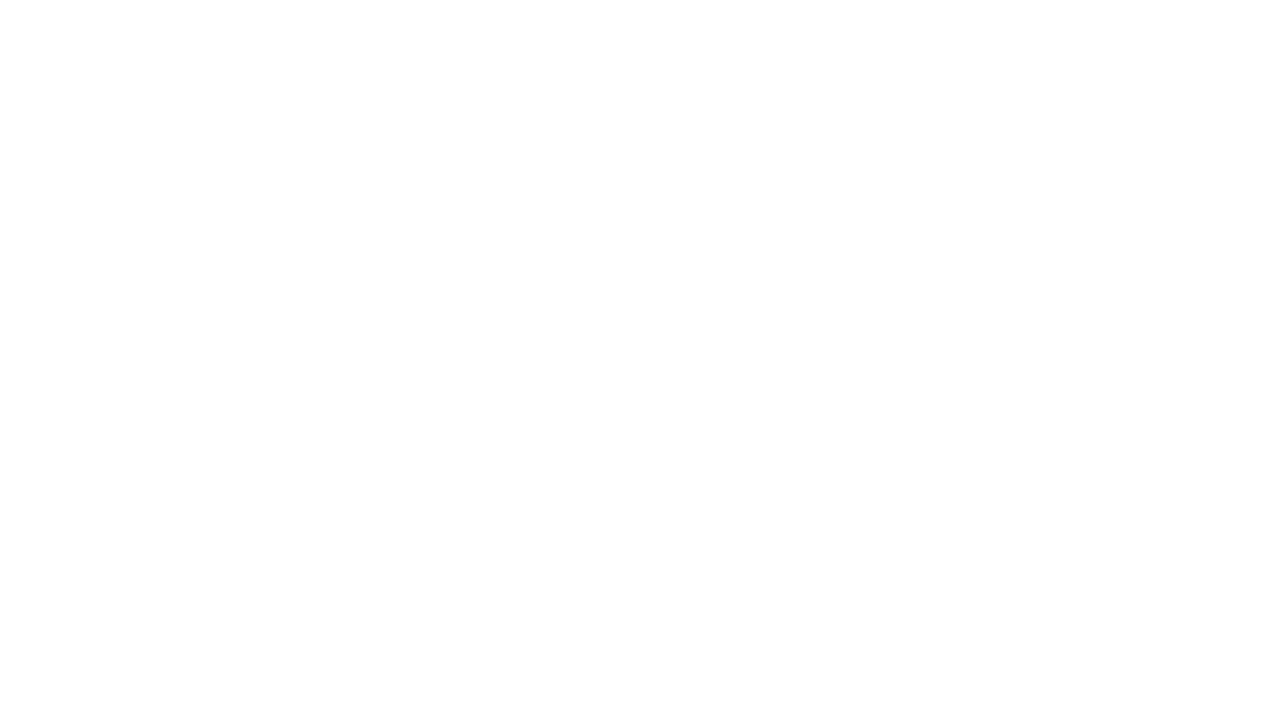

Previous page loaded and DOM content ready
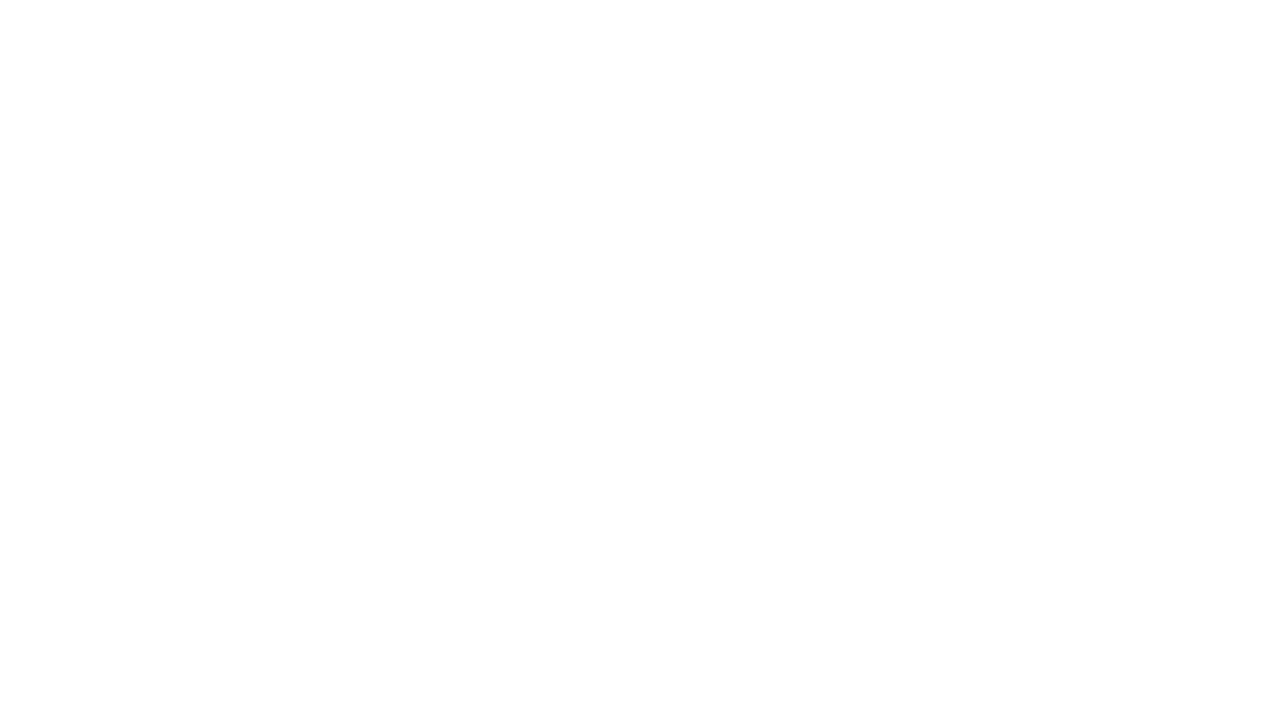

Navigated forward using browser forward button
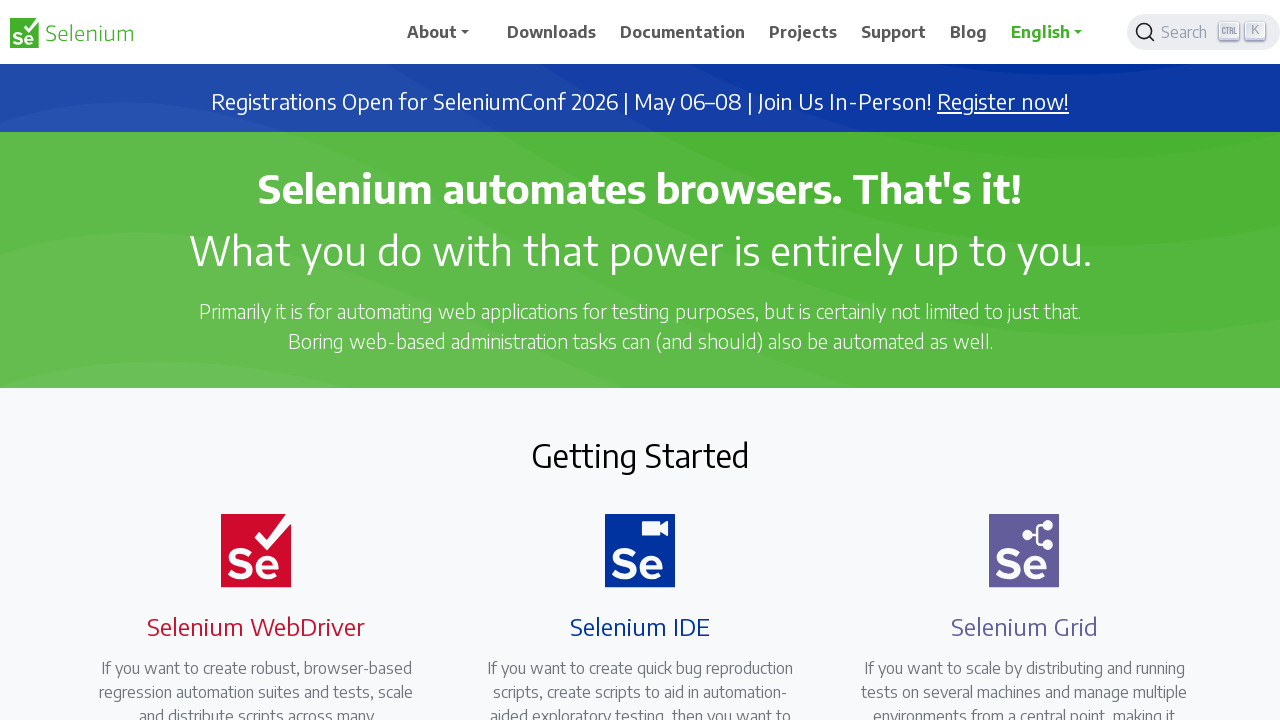

Forward page loaded and DOM content ready
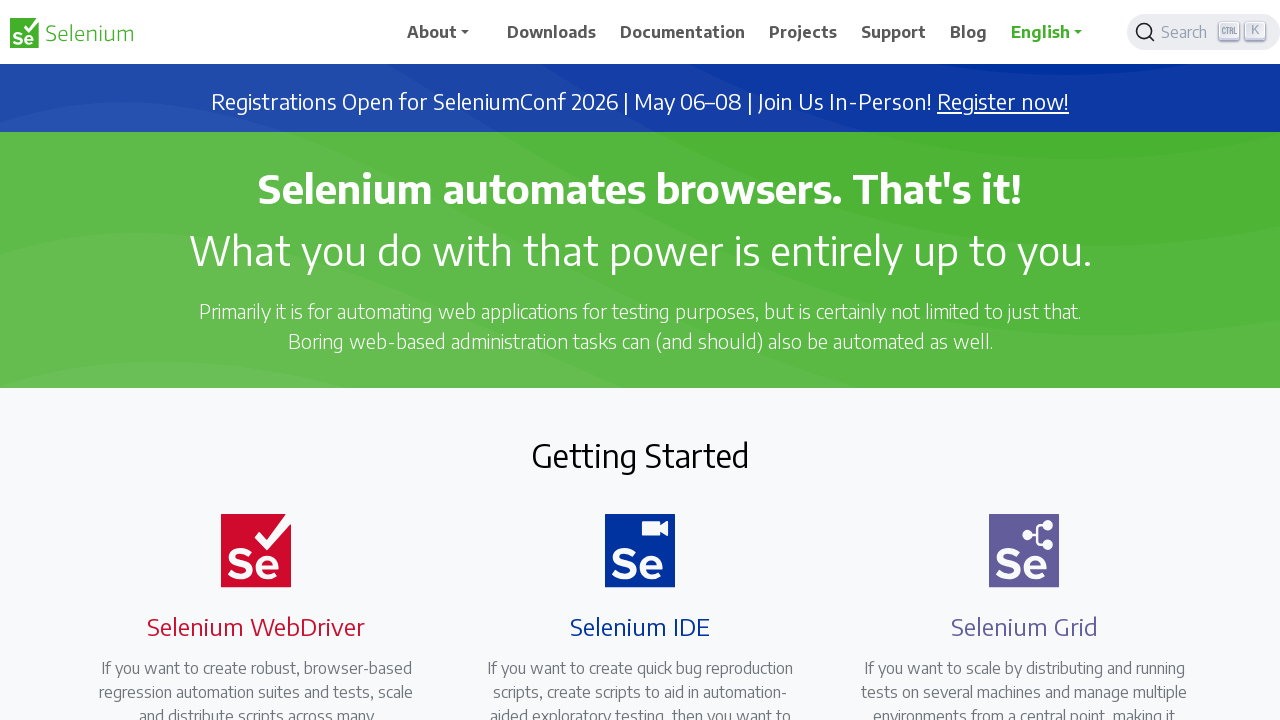

Page reloaded using browser refresh
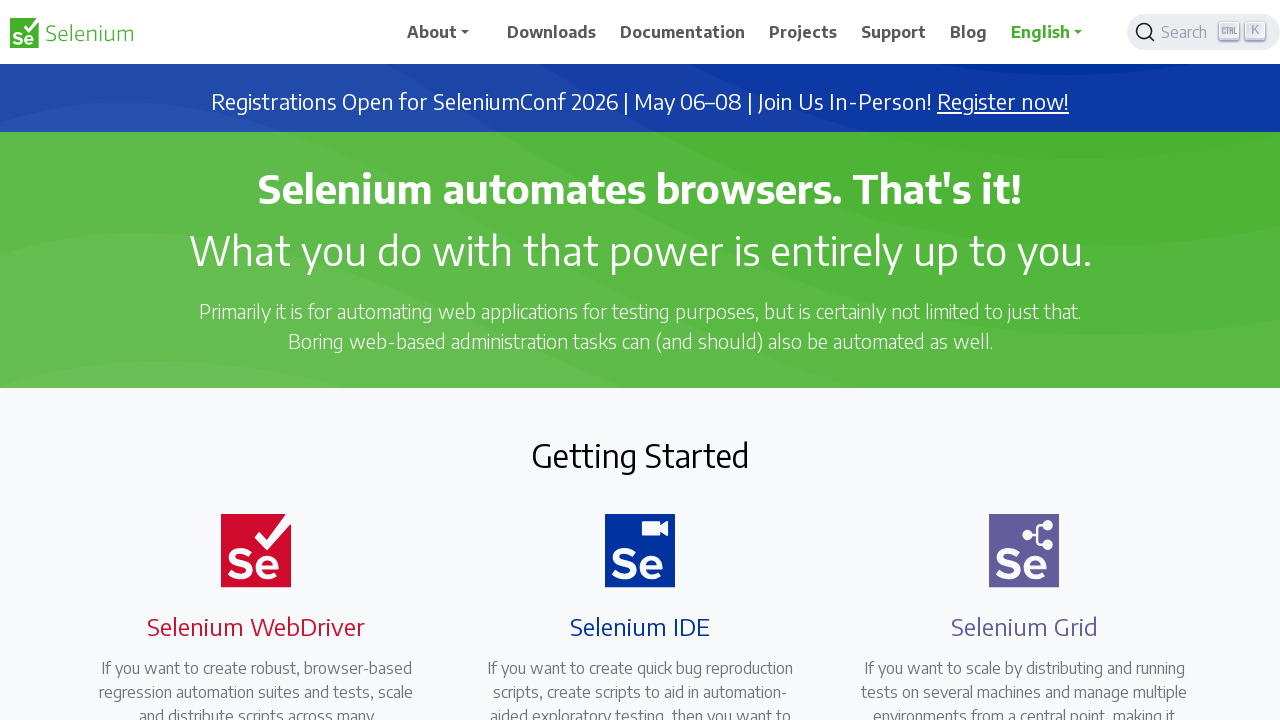

Refreshed page loaded and DOM content ready
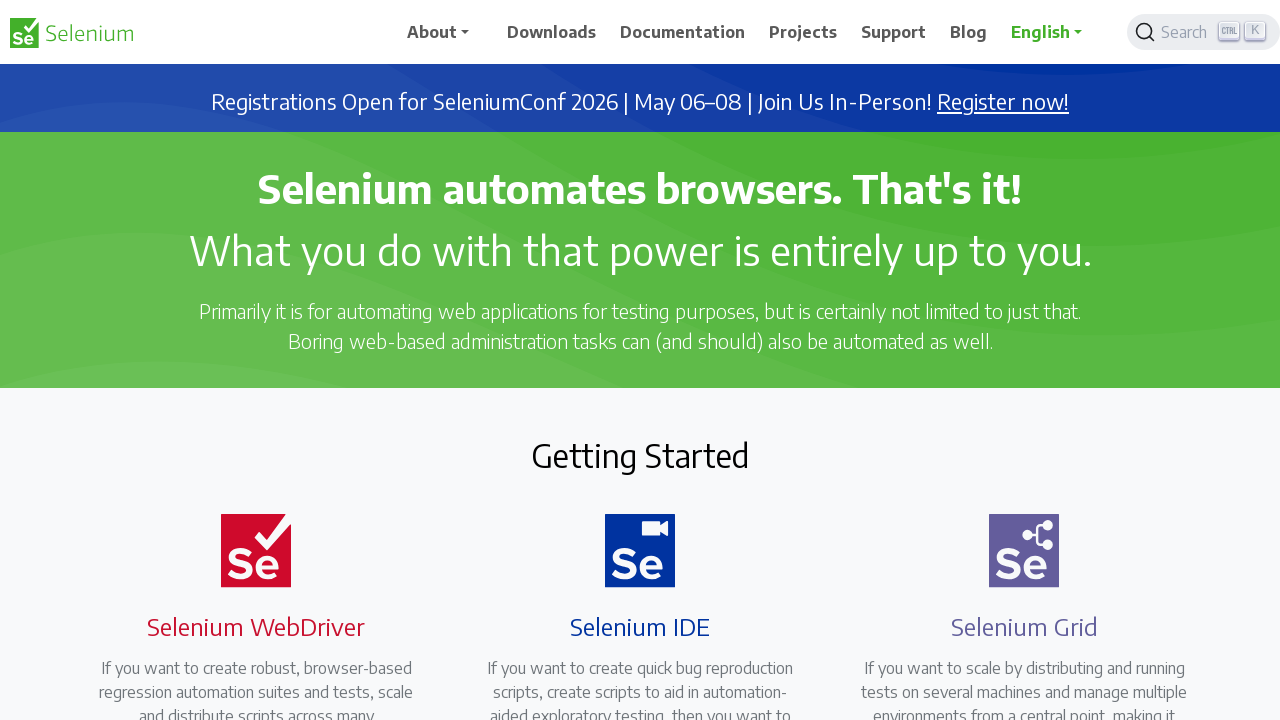

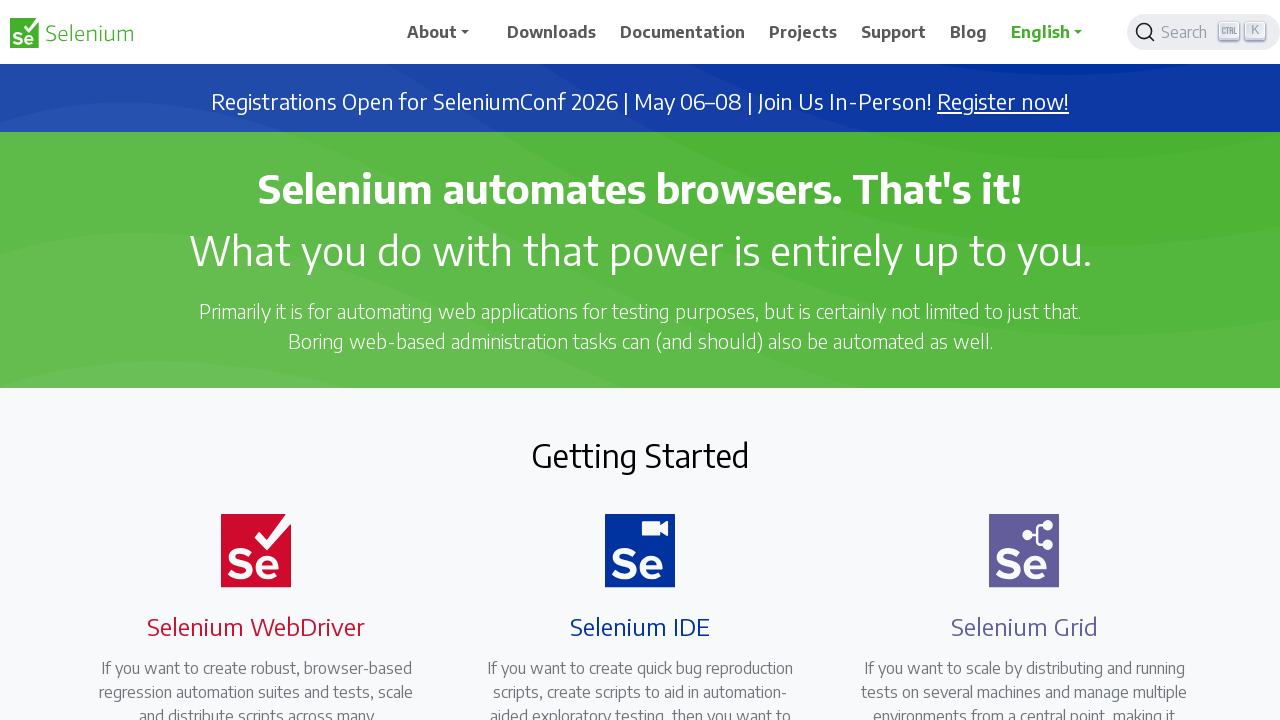